Tests registration form validation by entering a password with less than 6 characters and verifying the password length error messages

Starting URL: https://alada.vn/tai-khoan/dang-ky.html

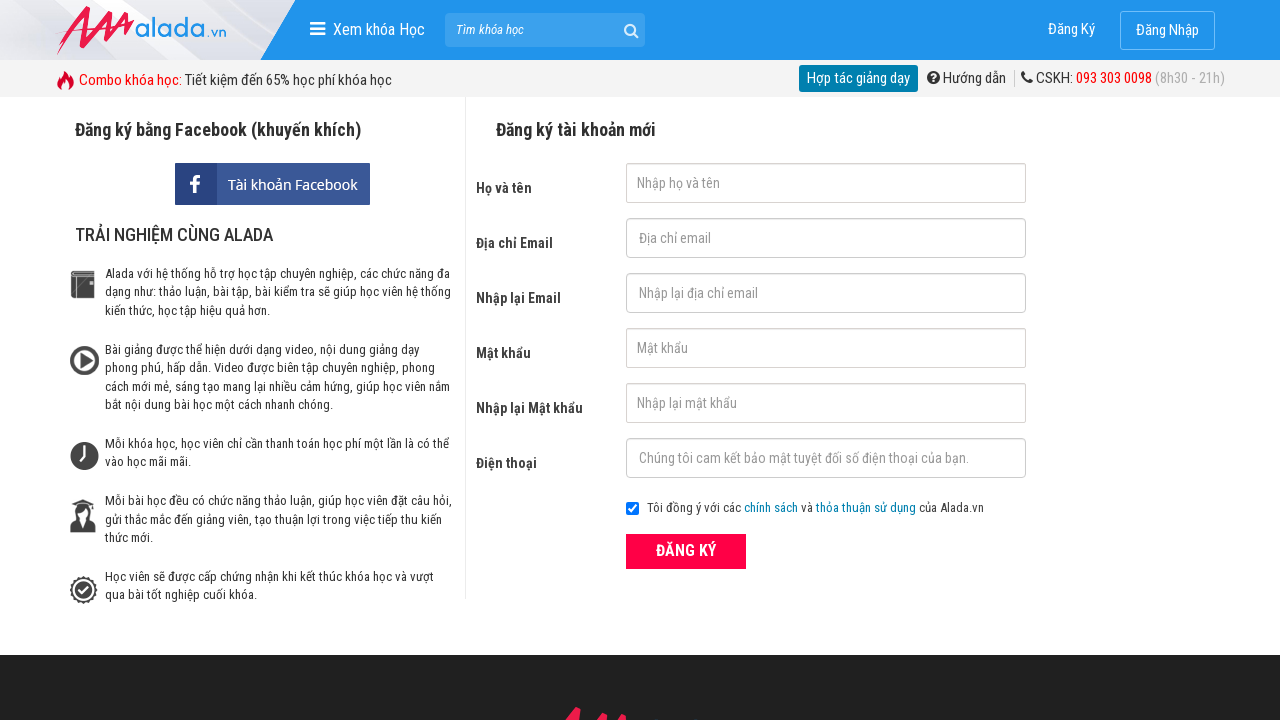

Filled first name field with 'Joe Wick' on #txtFirstname
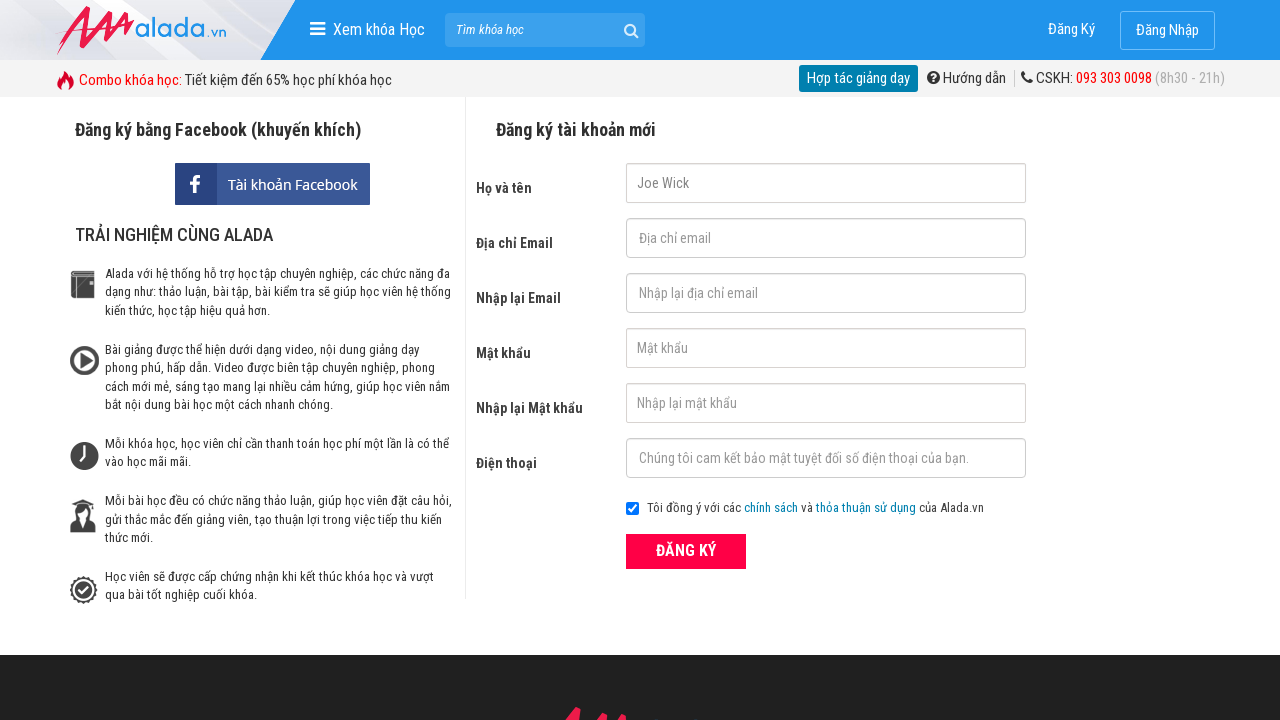

Filled email field with 'johnwick@gmail.net' on #txtEmail
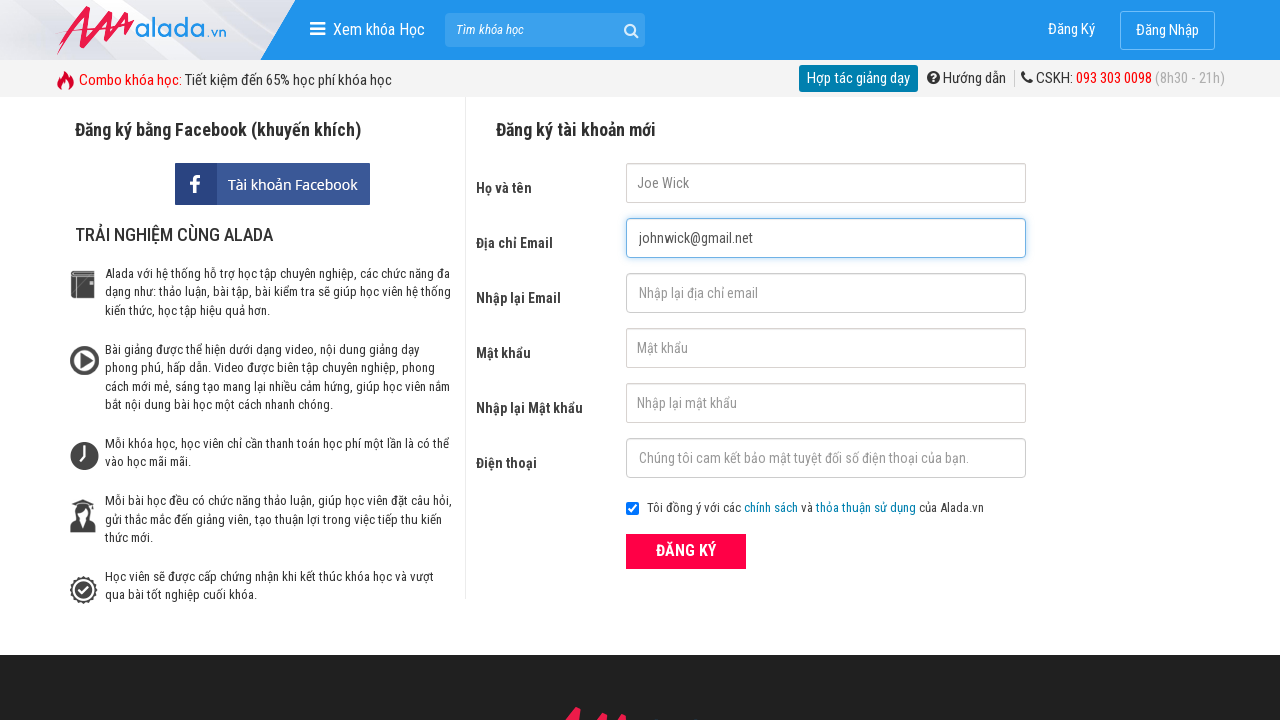

Filled confirm email field with 'johnwick@gmail.net' on #txtCEmail
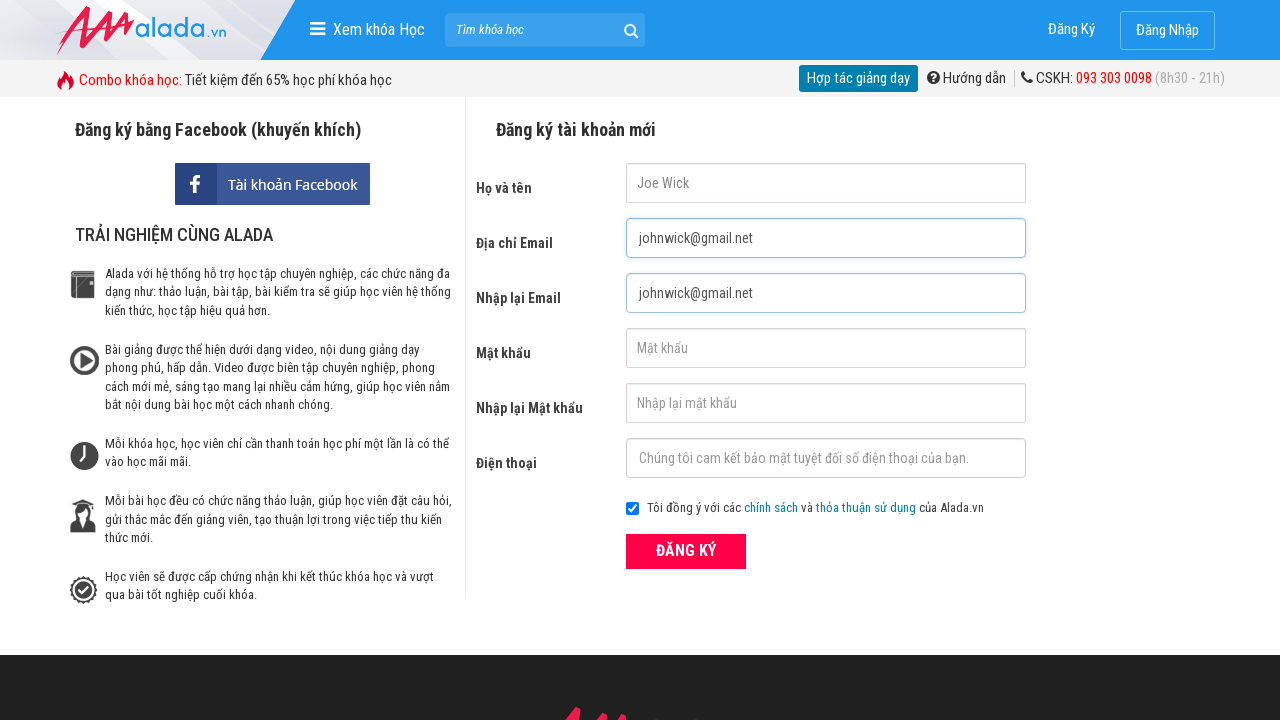

Filled password field with '123' (less than 6 characters) on #txtPassword
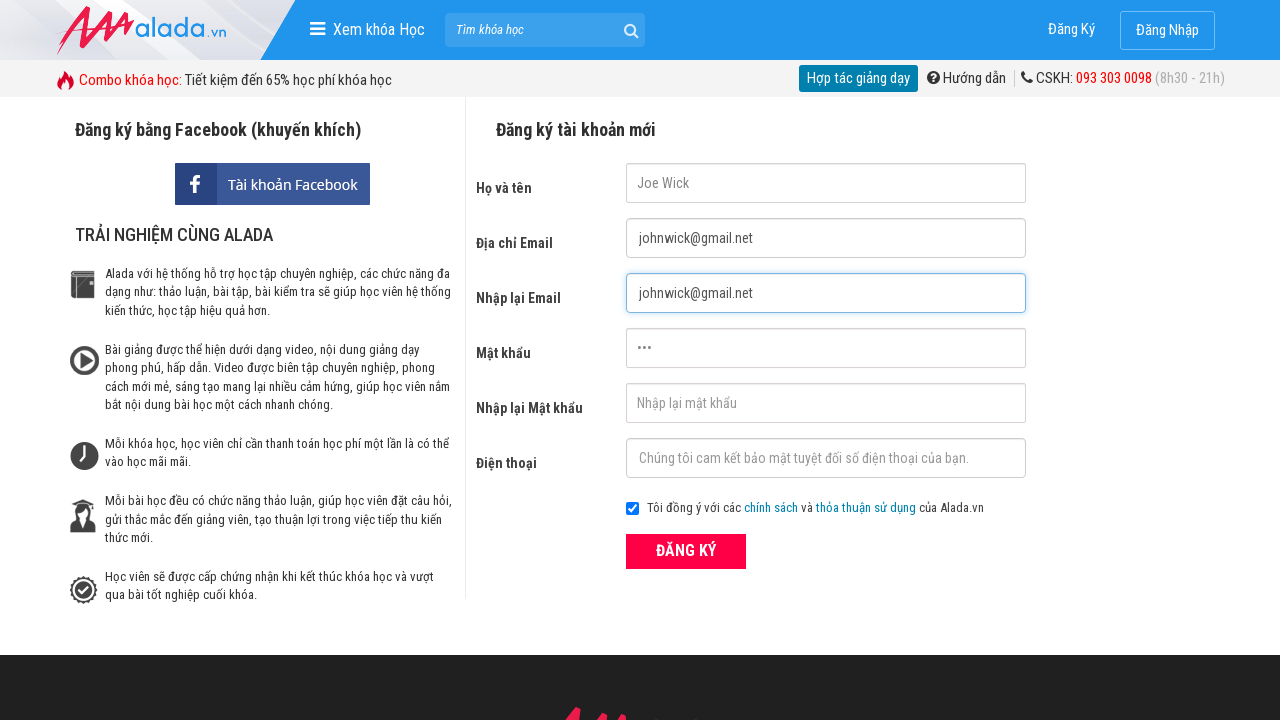

Filled confirm password field with '123' (less than 6 characters) on #txtCPassword
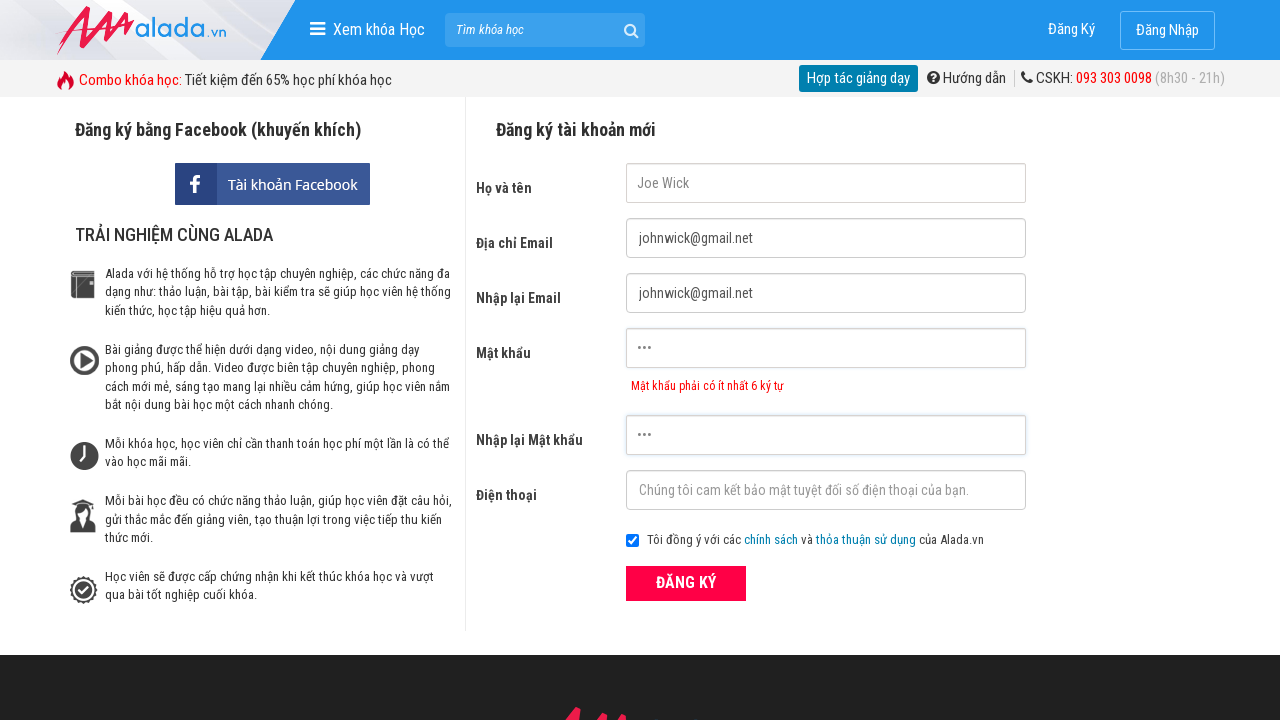

Filled phone field with '0987654321' on #txtPhone
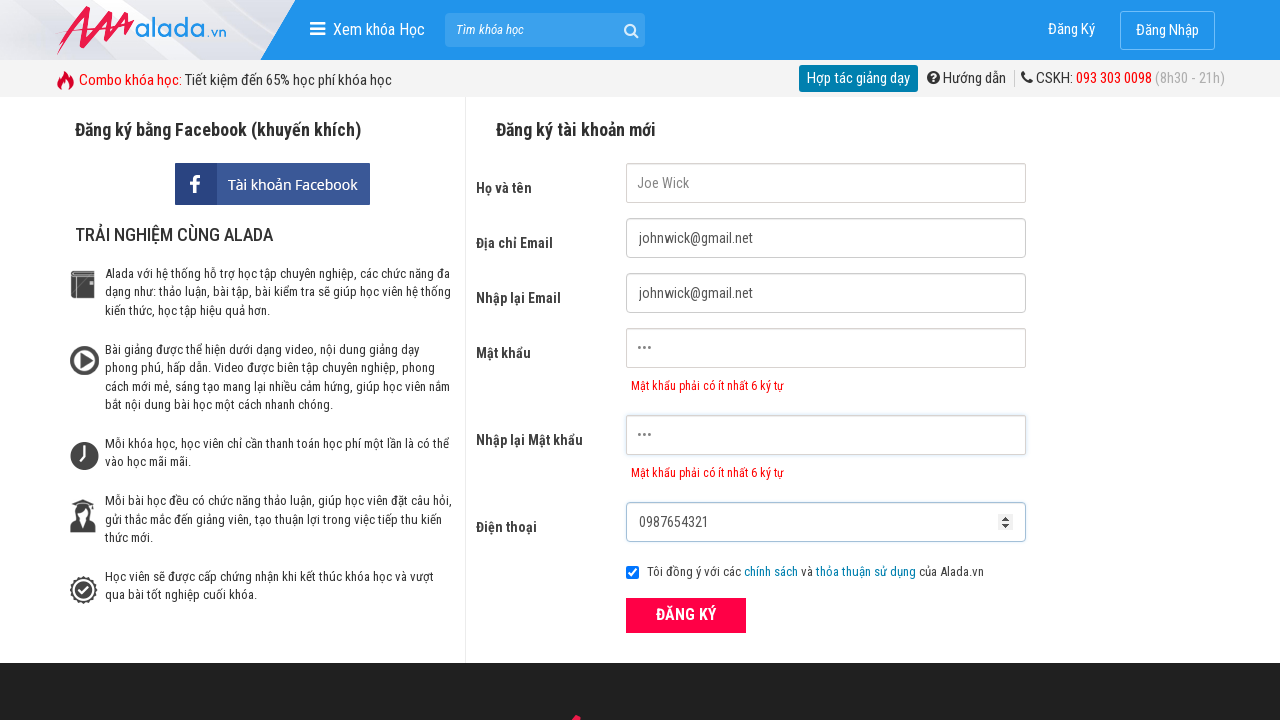

Clicked ĐĂNG KÝ (register) button at (686, 615) on xpath=//button[text()='ĐĂNG KÝ' and @type='submit']
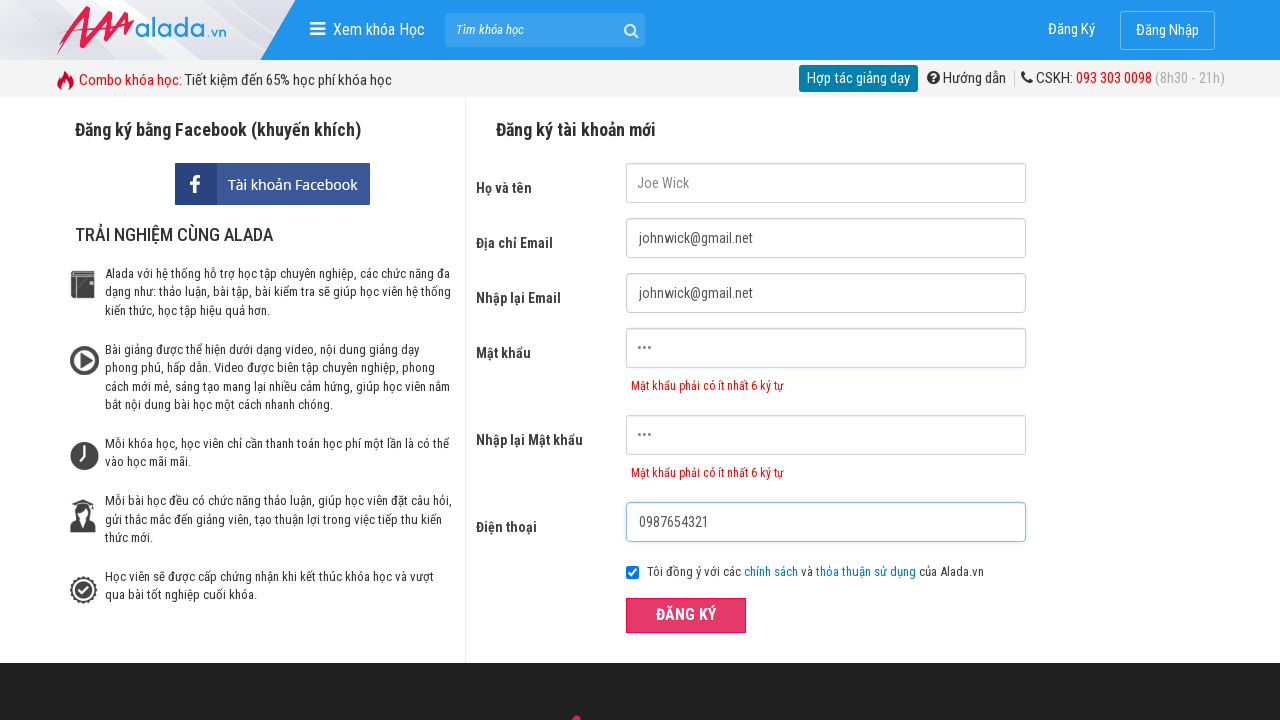

Password error message appeared on password field
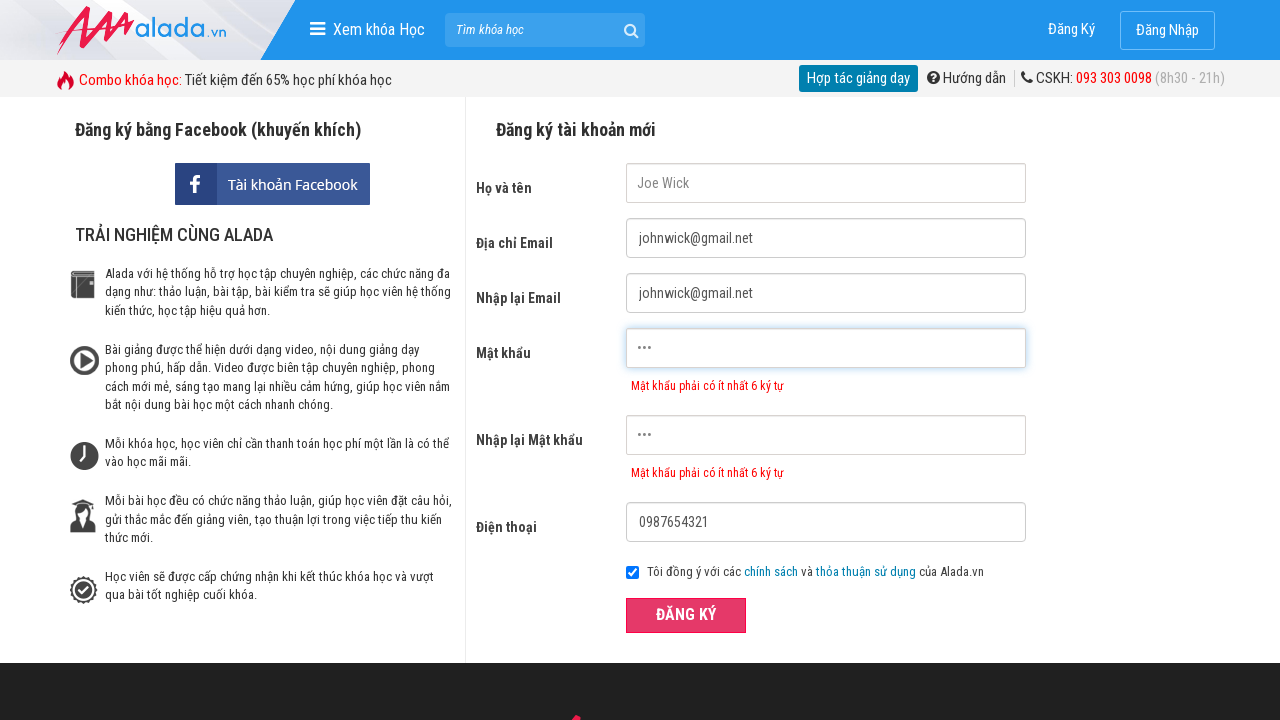

Password error message appeared on confirm password field
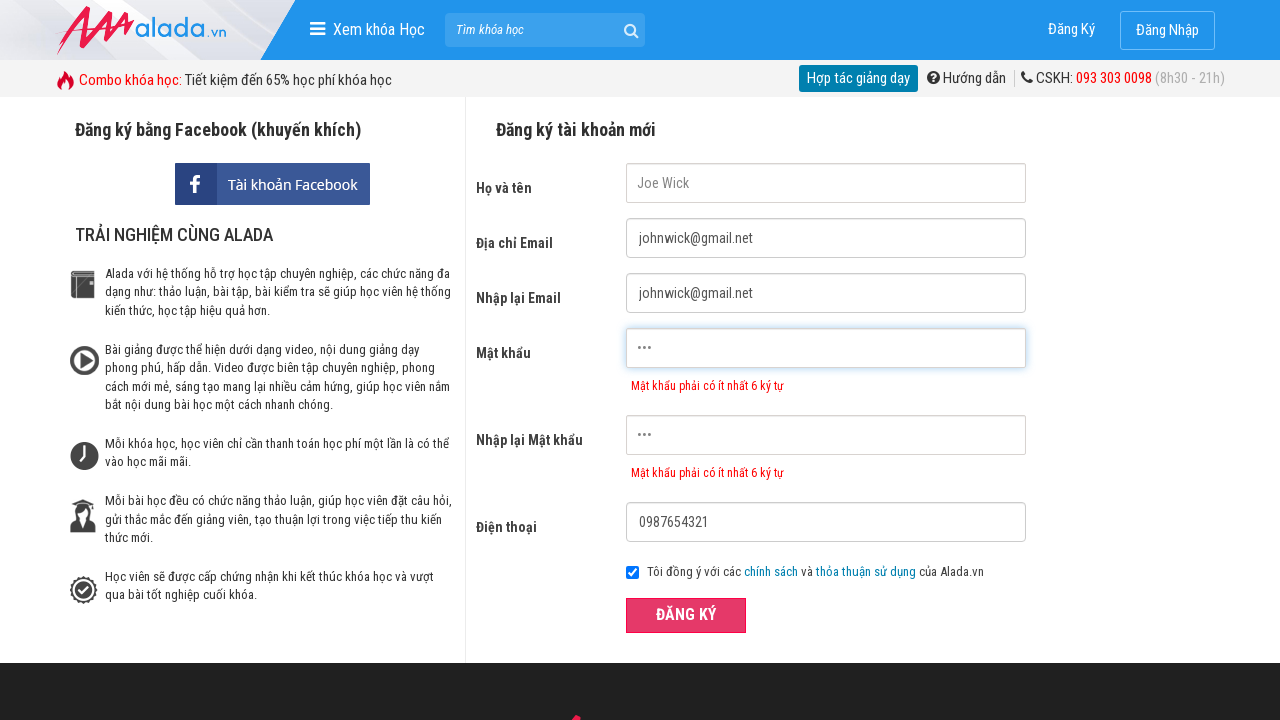

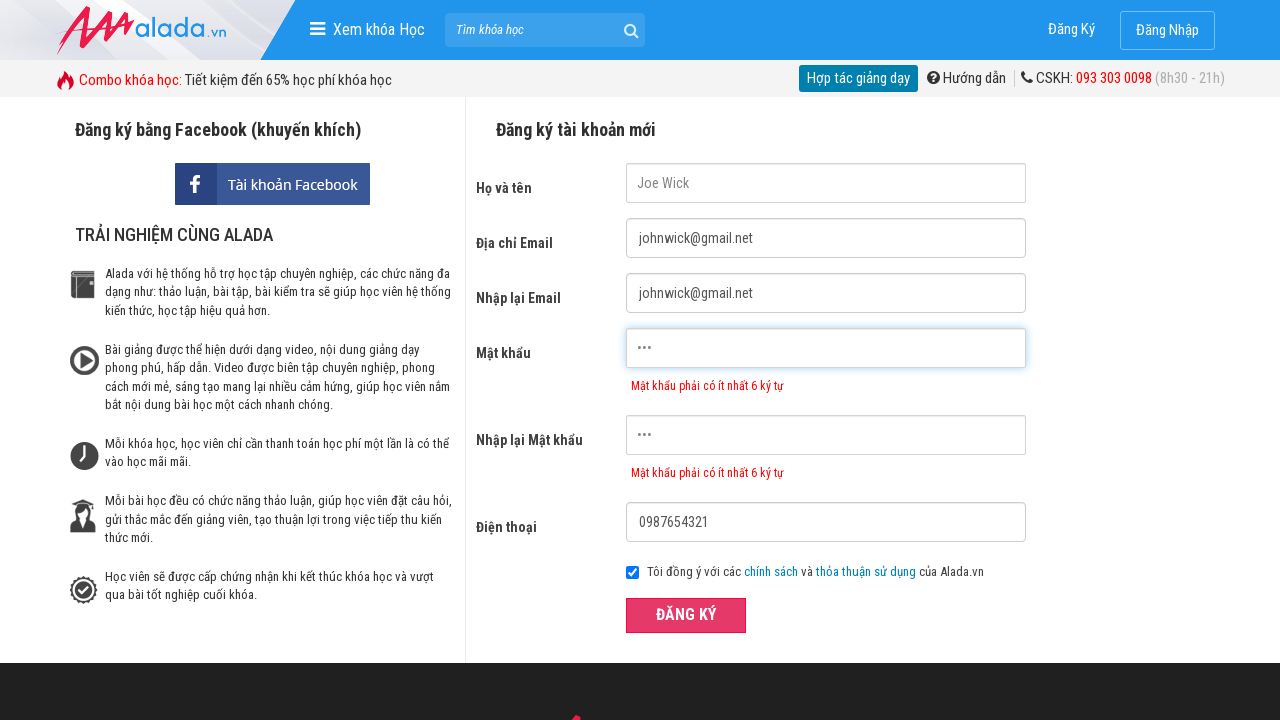